Tests drag functionality by moving an element to specific coordinates using offset

Starting URL: https://jqueryui.com/droppable/

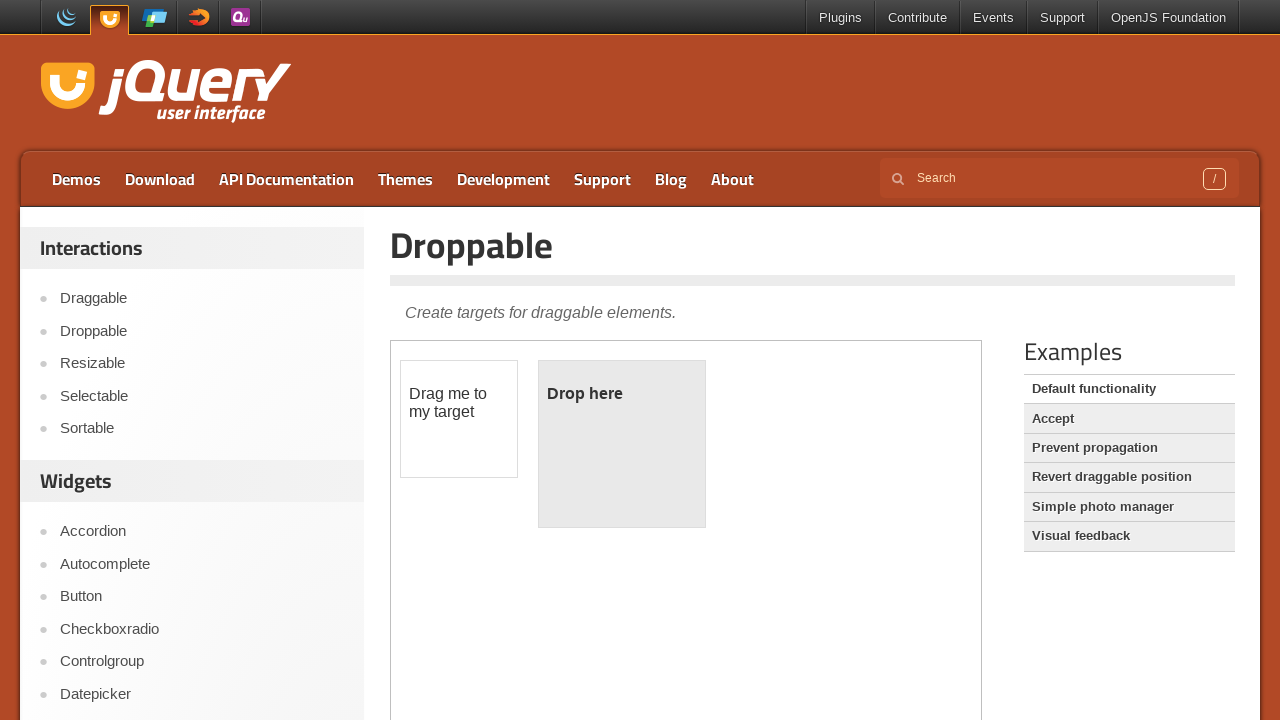

Located iframe containing draggable elements
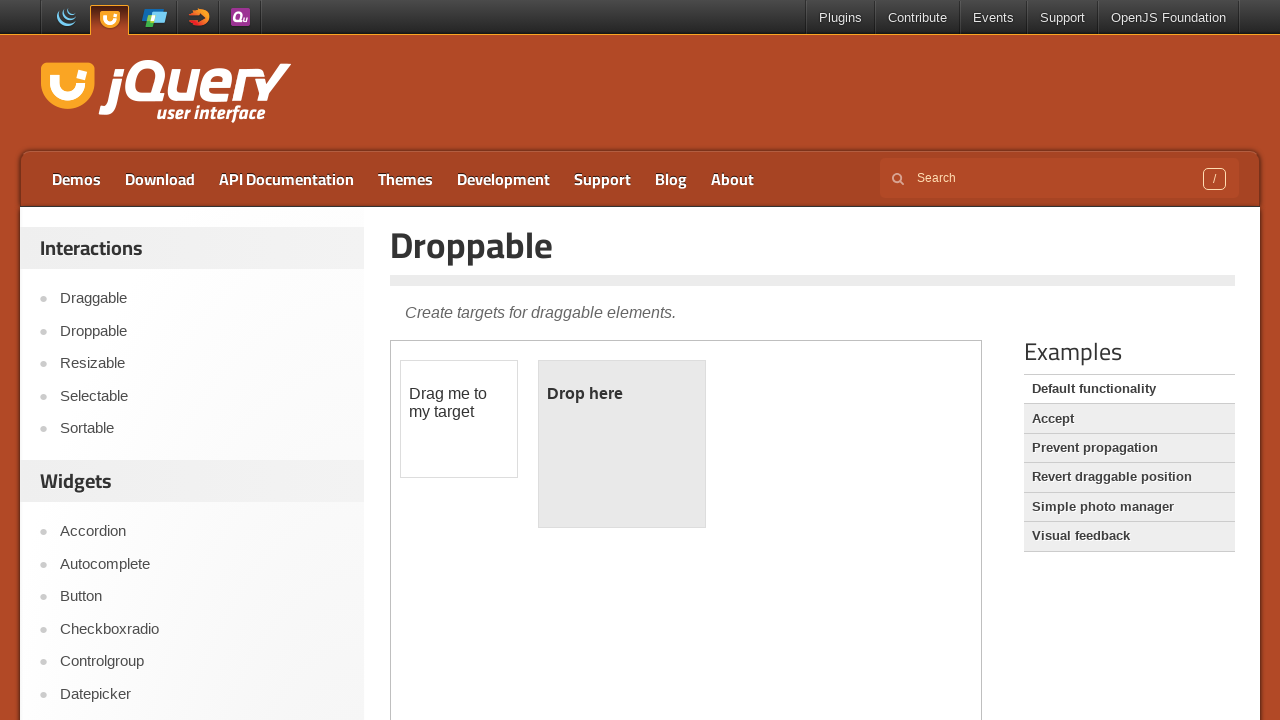

Located draggable element with ID 'draggable'
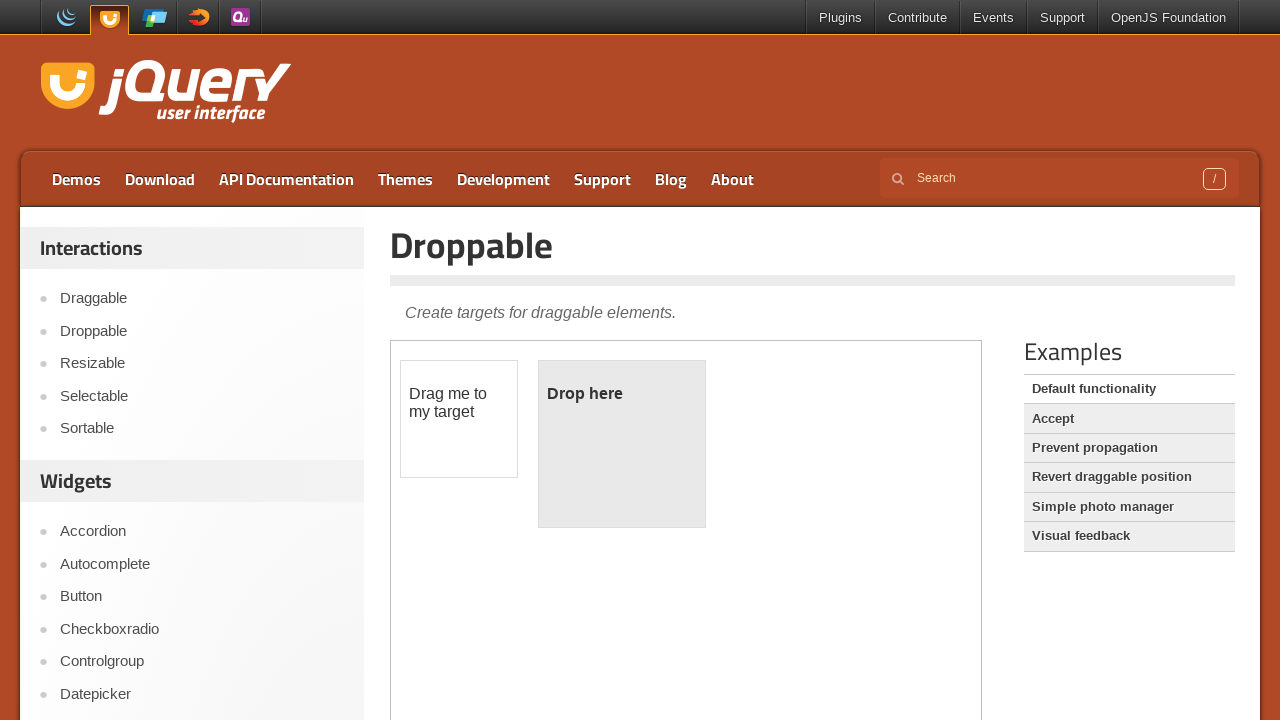

Retrieved bounding box of draggable element
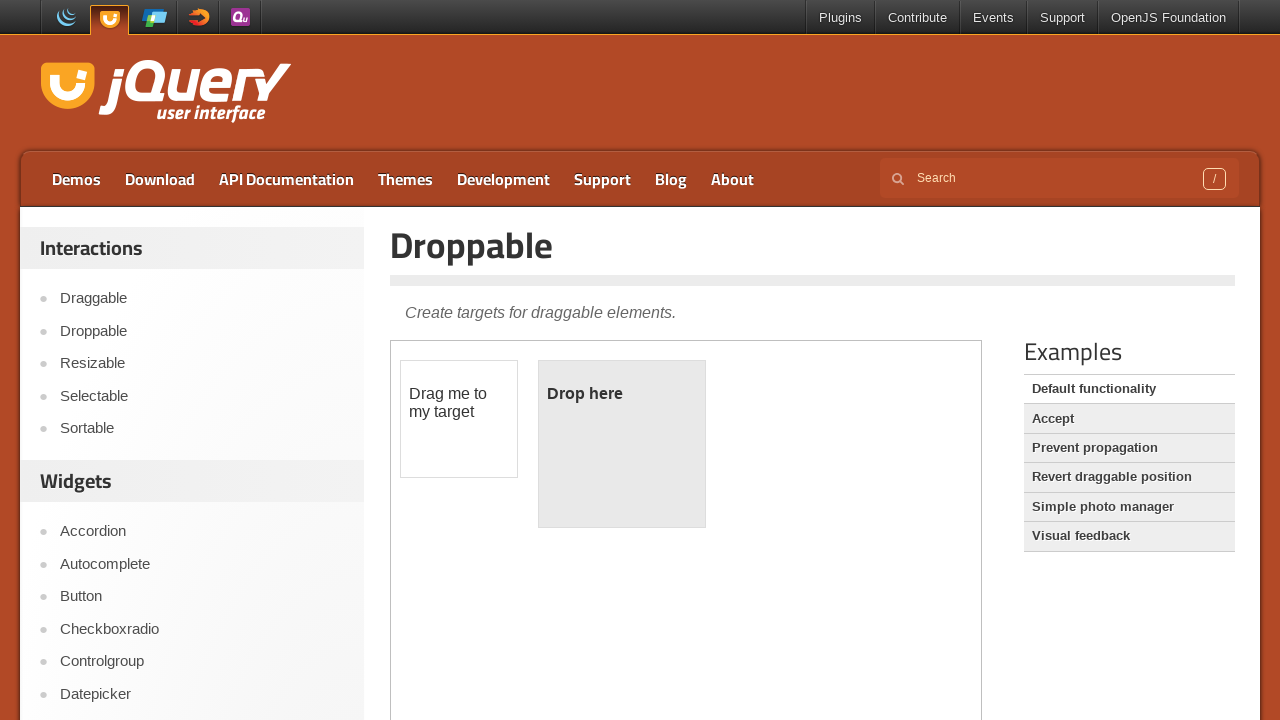

Moved mouse to center of draggable element at (459, 419)
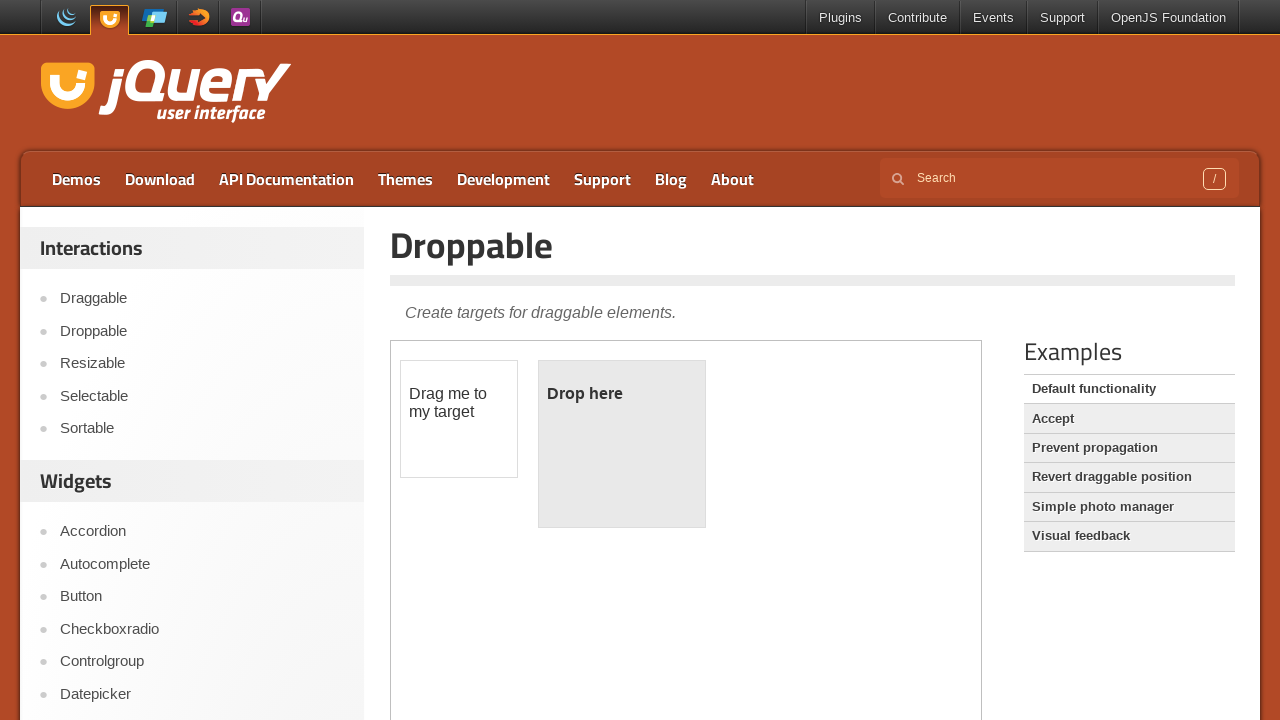

Pressed mouse button down to initiate drag at (459, 419)
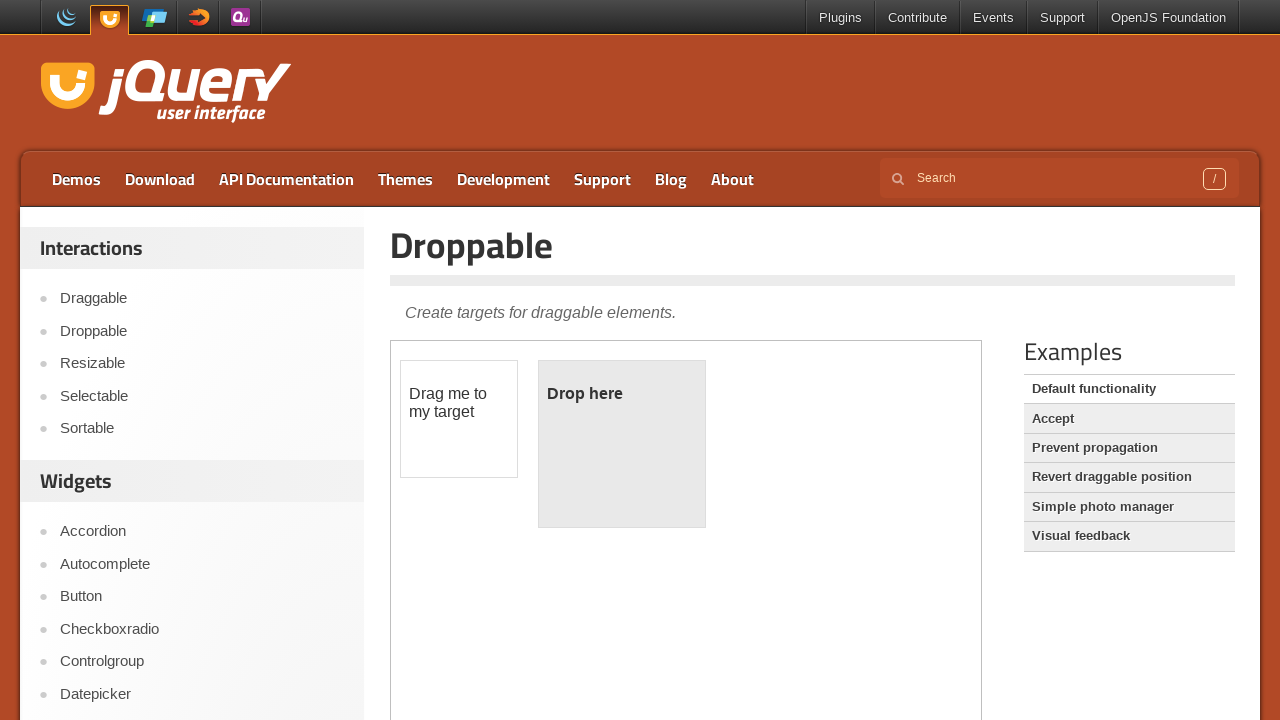

Moved mouse to target coordinates offset by 430px right and 30px down at (830, 390)
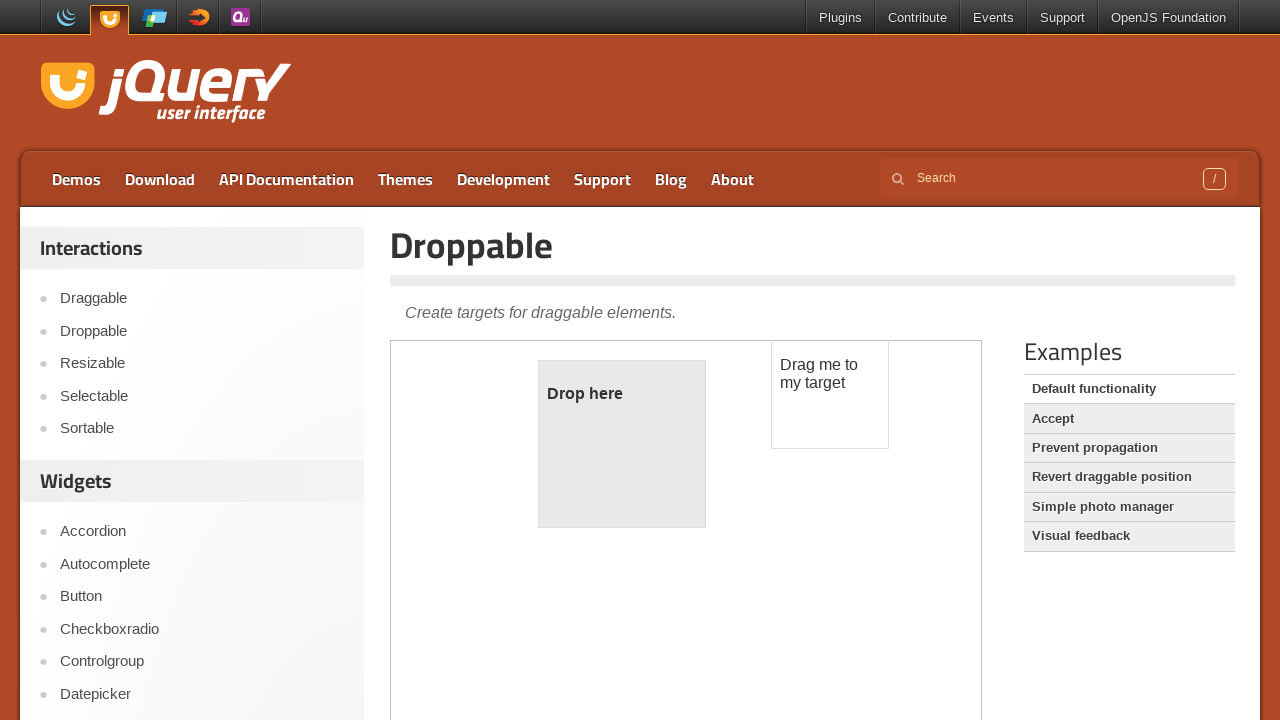

Released mouse button to complete drag operation at (830, 390)
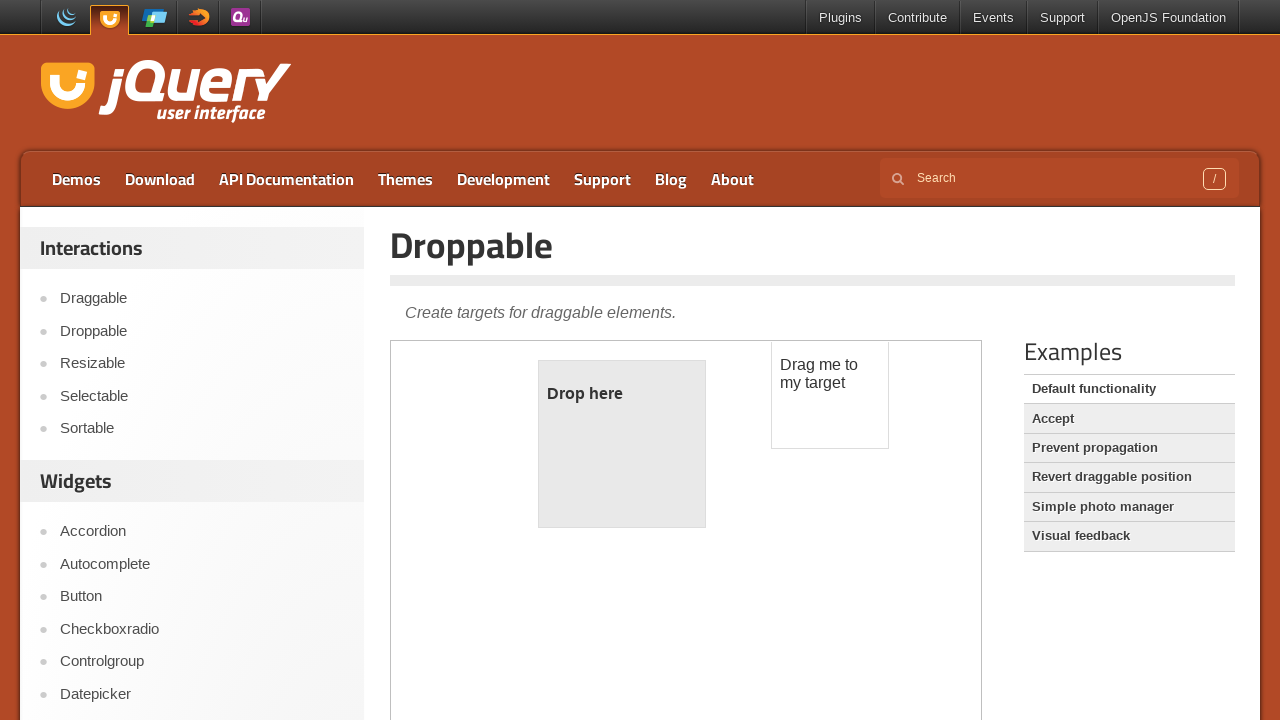

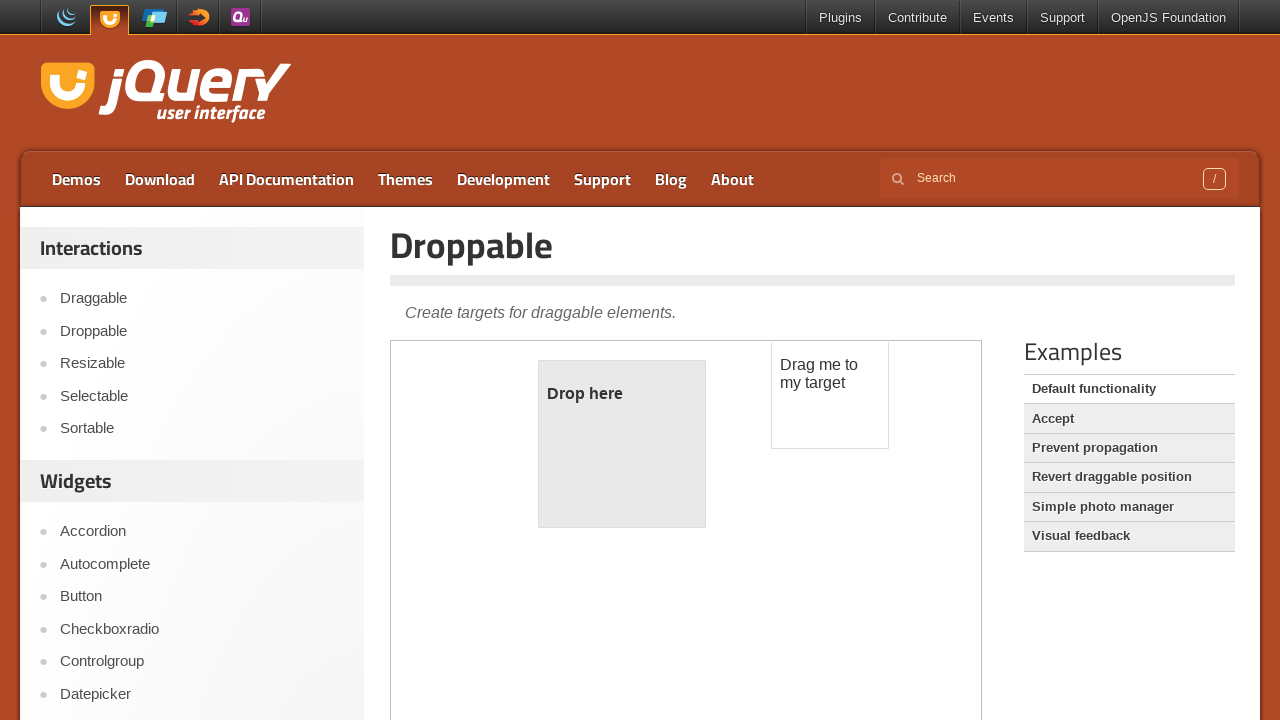